Navigates to the Dacia Poland homepage and verifies that the page title contains "DACIA"

Starting URL: https://www.dacia.pl/

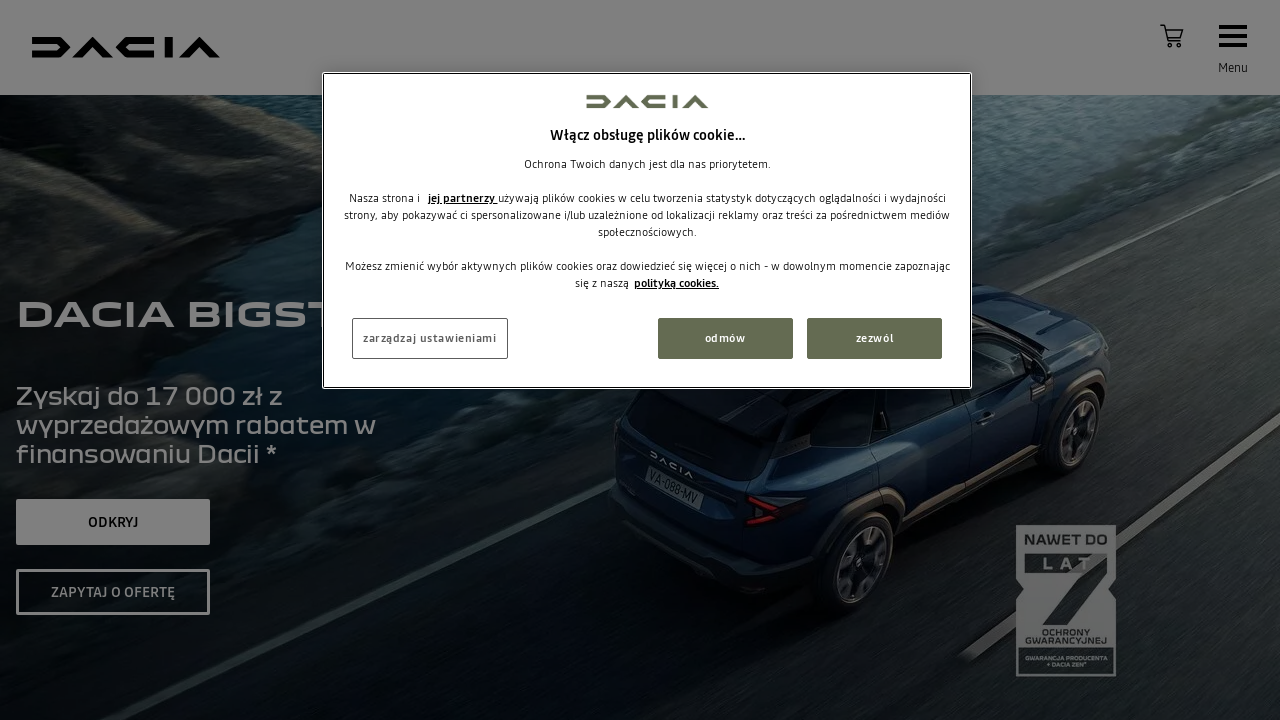

Navigated to Dacia Poland homepage
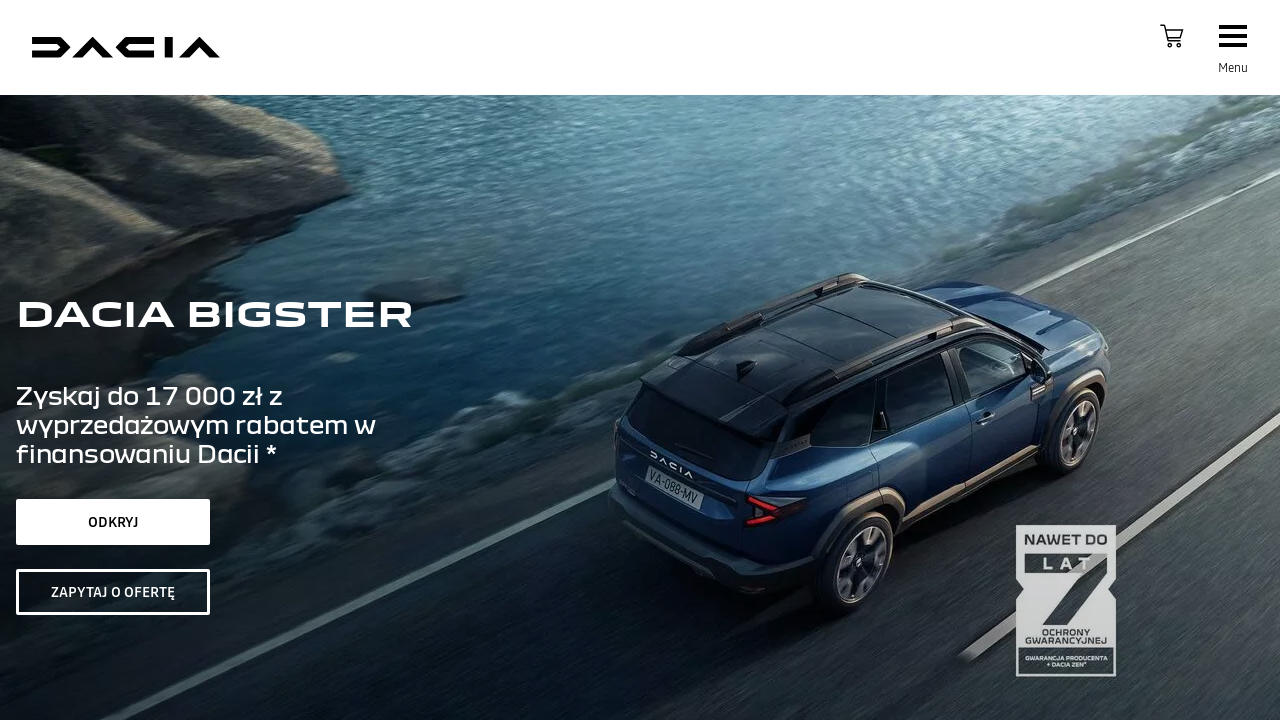

Verified page title contains 'DACIA'
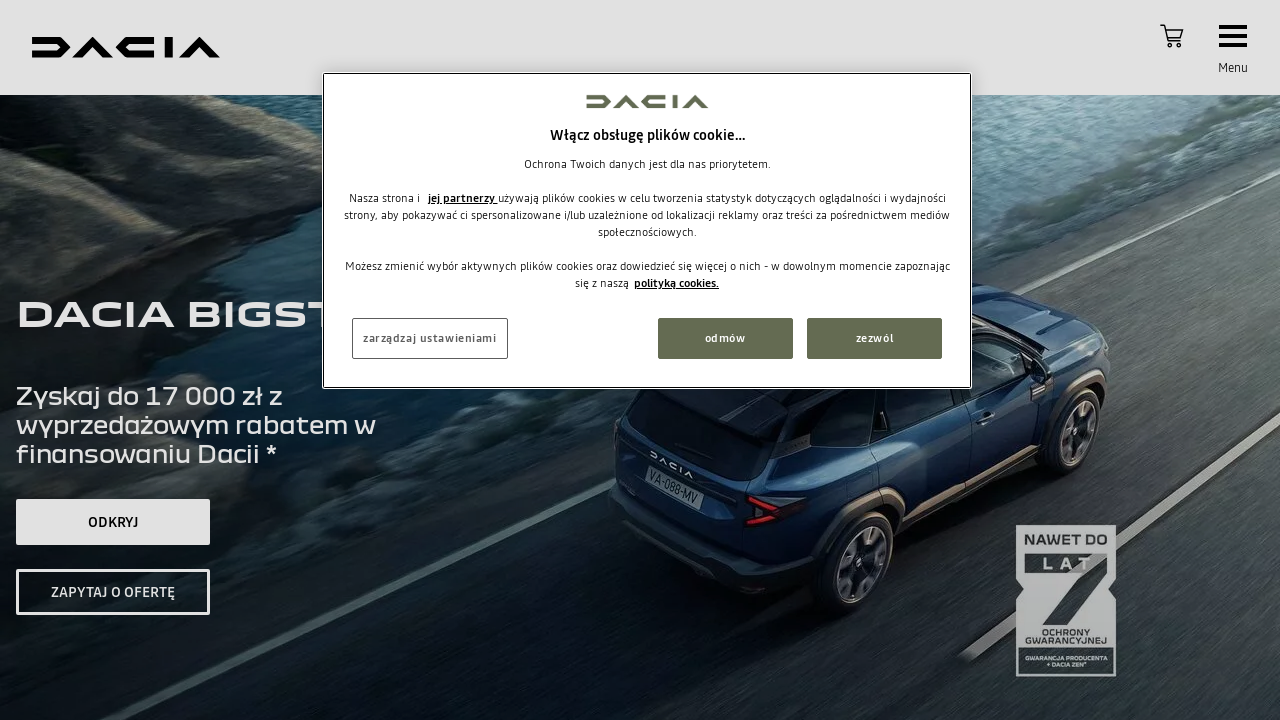

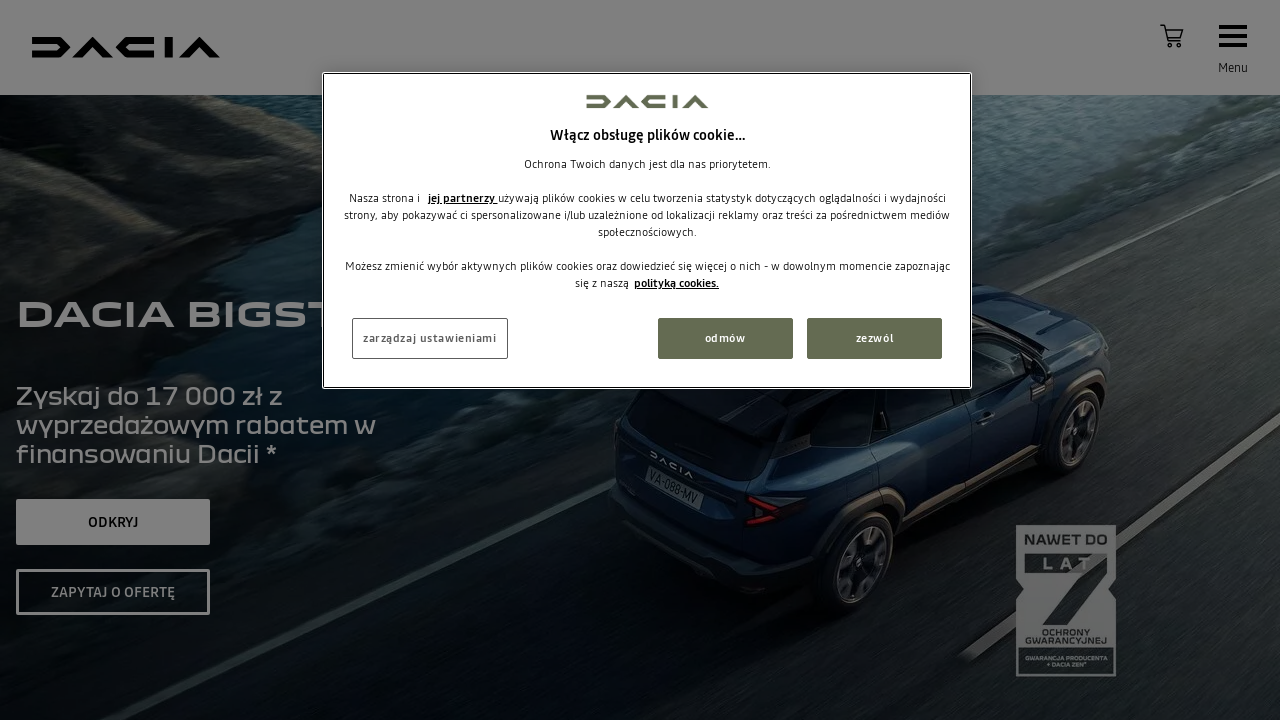